Tests cart functionality by adding a product to cart and verifying the price calculations

Starting URL: http://practice.automationtesting.in/

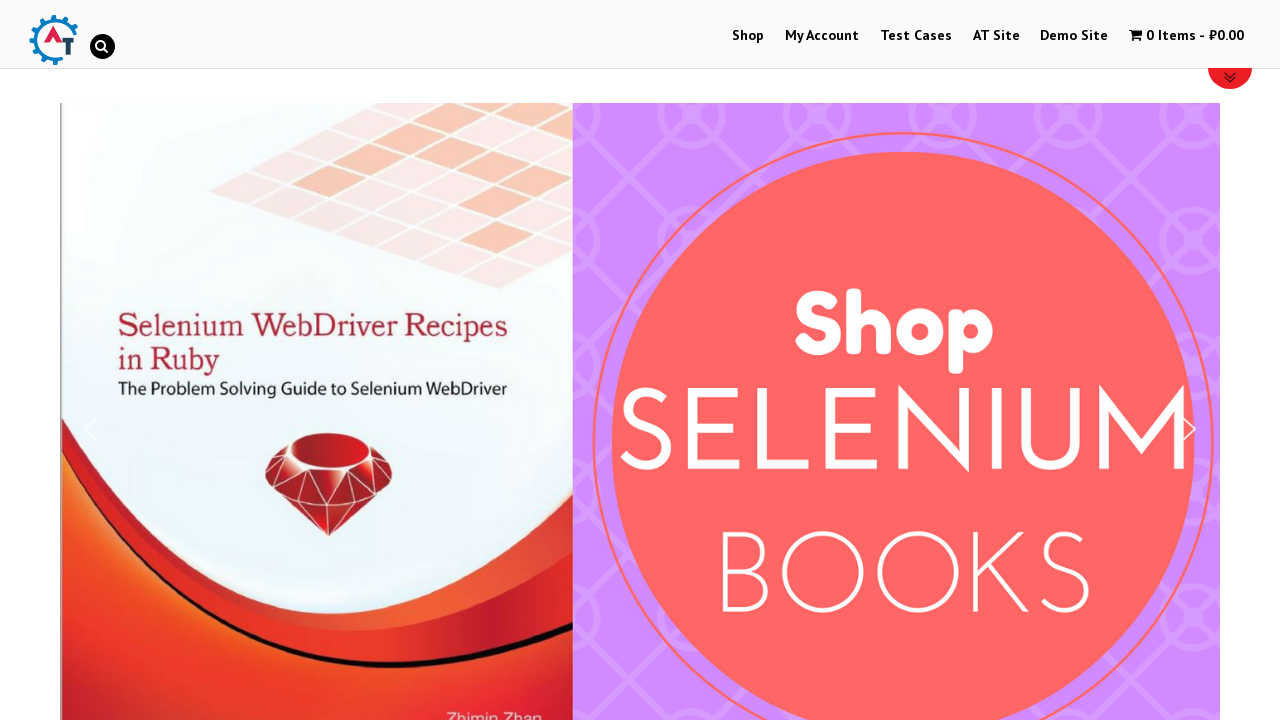

Clicked on shop menu item to navigate to shop at (748, 36) on #menu-item-40
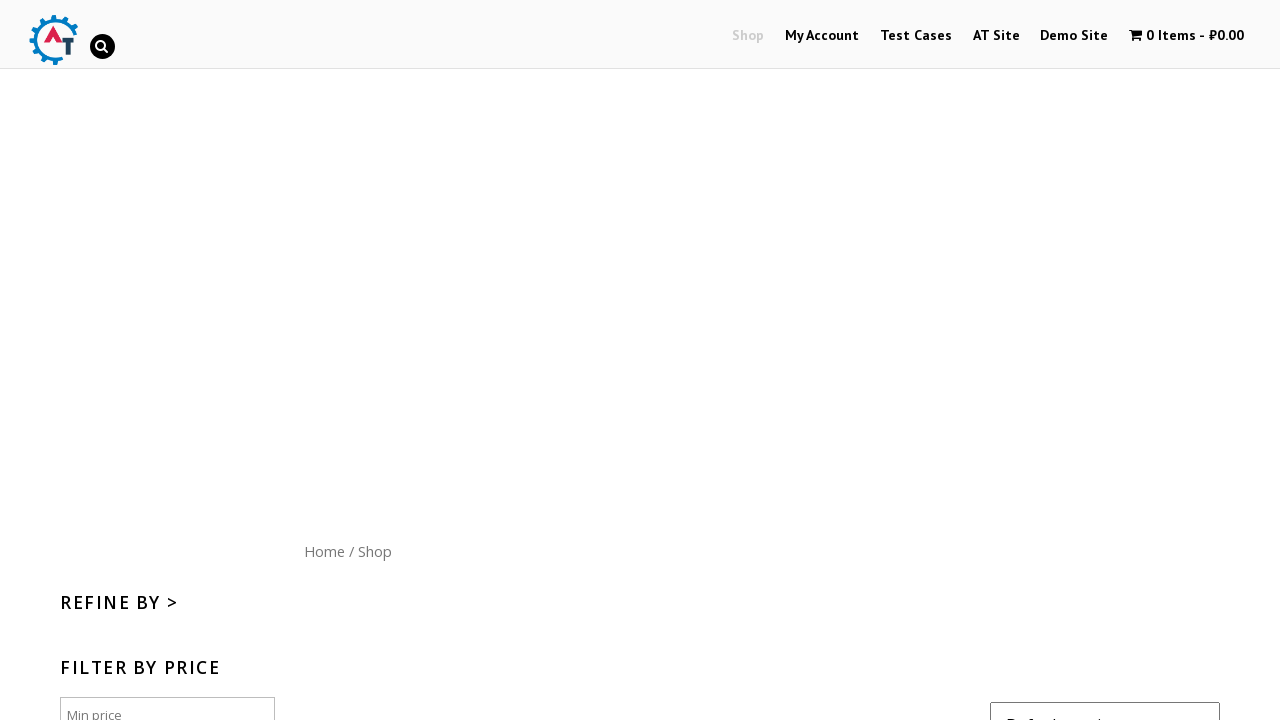

Scrolled down 300 pixels to view products
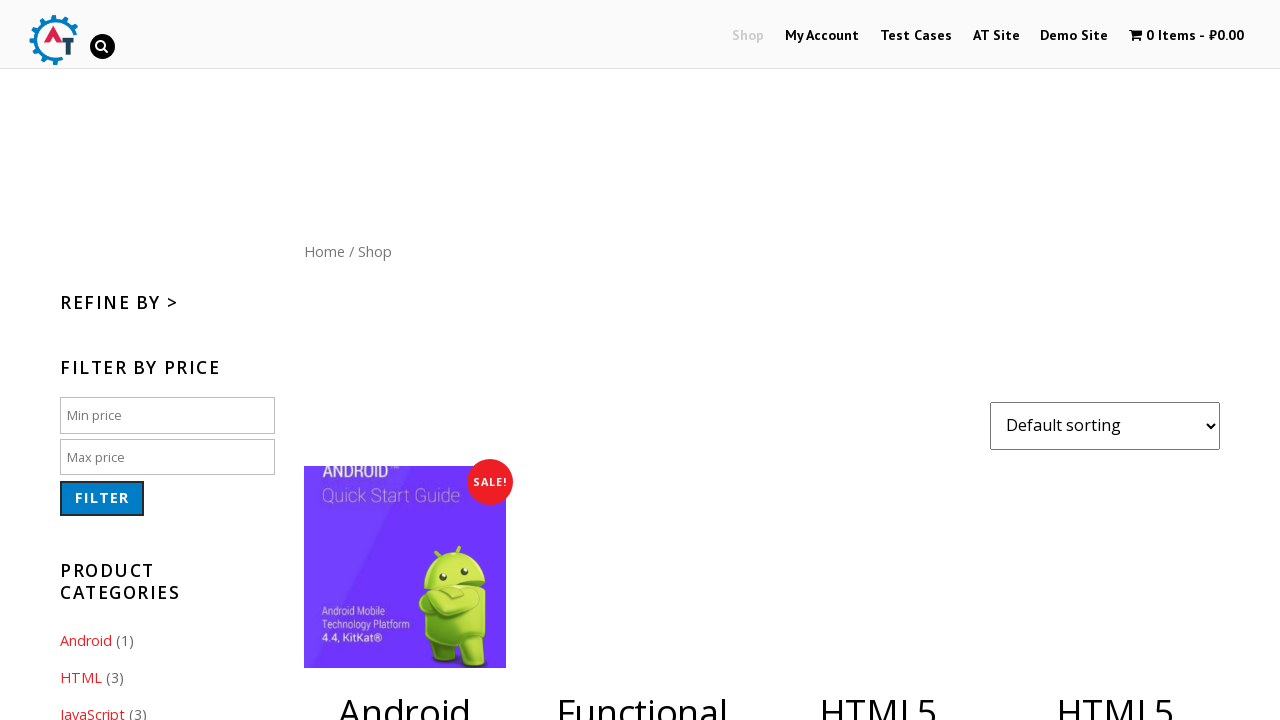

Clicked add to cart button for product ID 182 at (1115, 520) on [data-product_id='182']
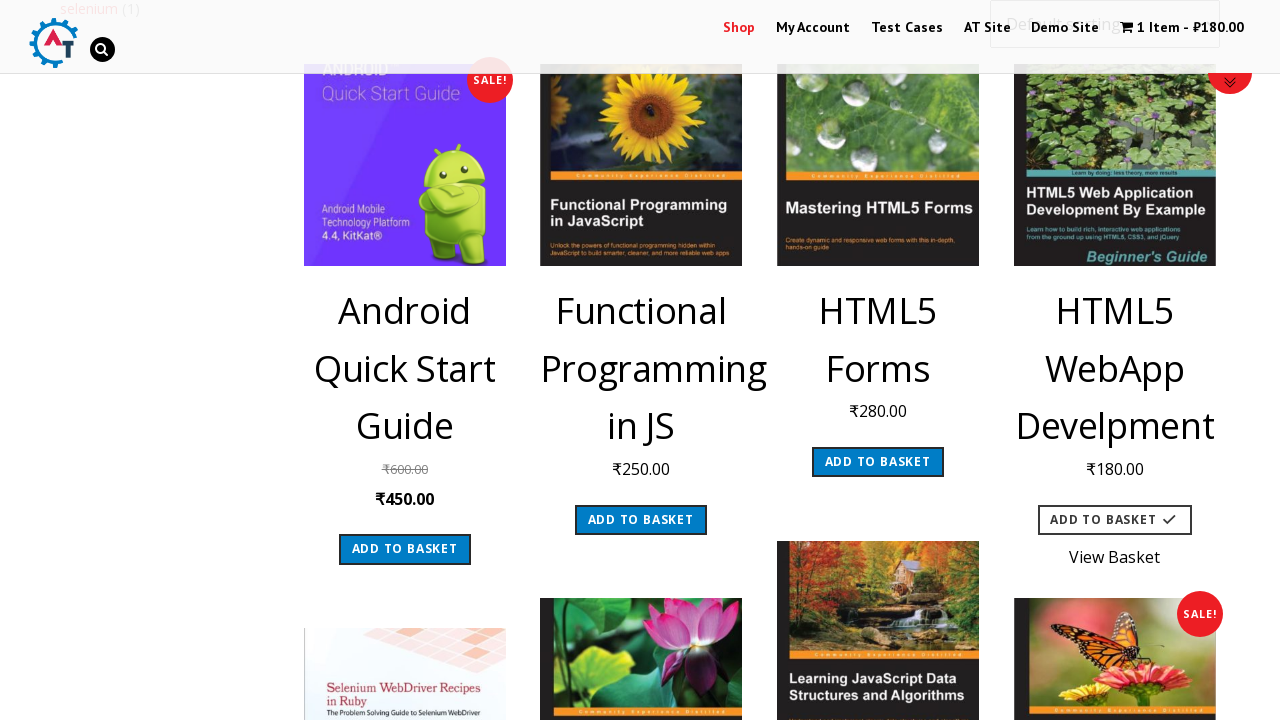

Waited 3 seconds for cart to update
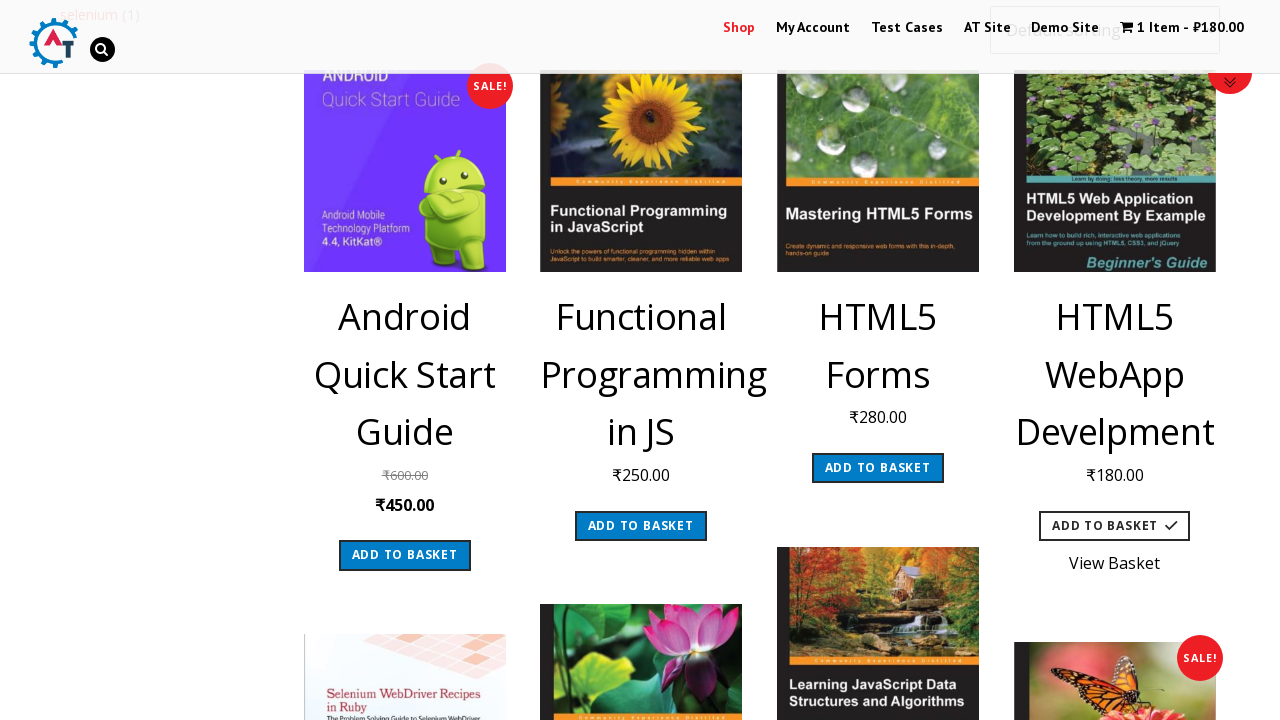

Clicked on cart icon to view cart contents at (1182, 28) on .wpmenucartli
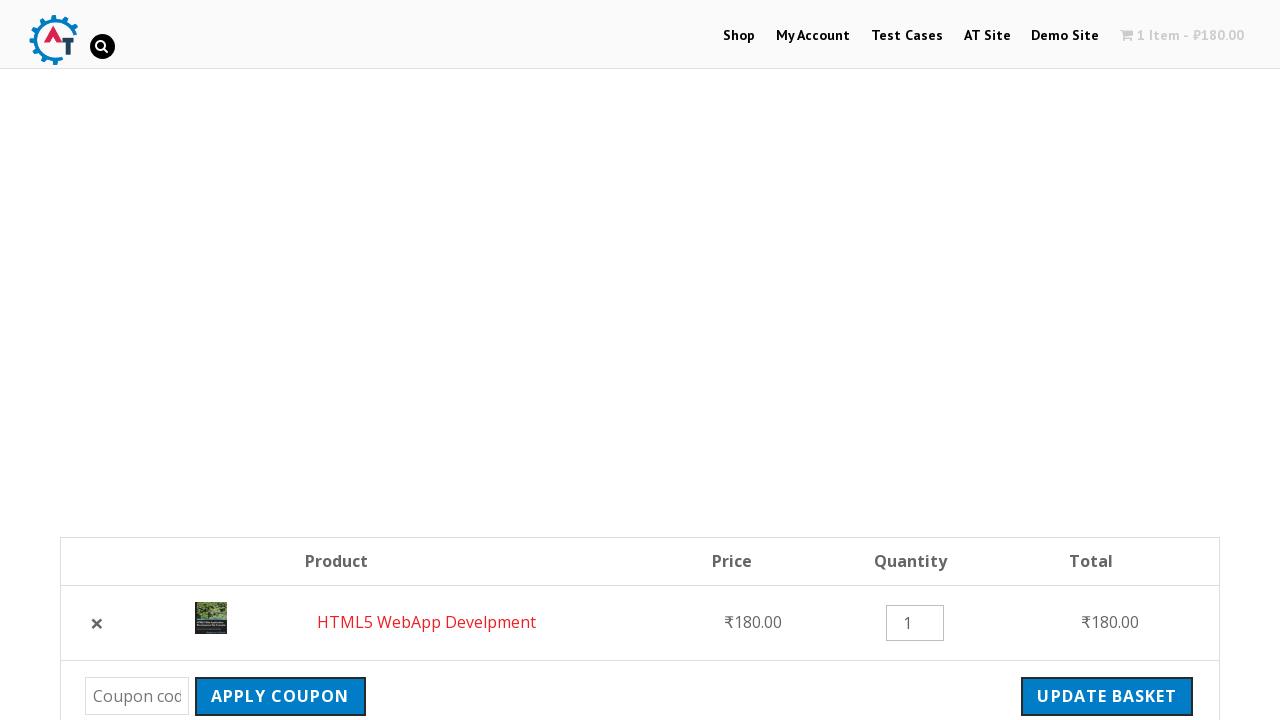

Waited 3 seconds for cart page to fully load
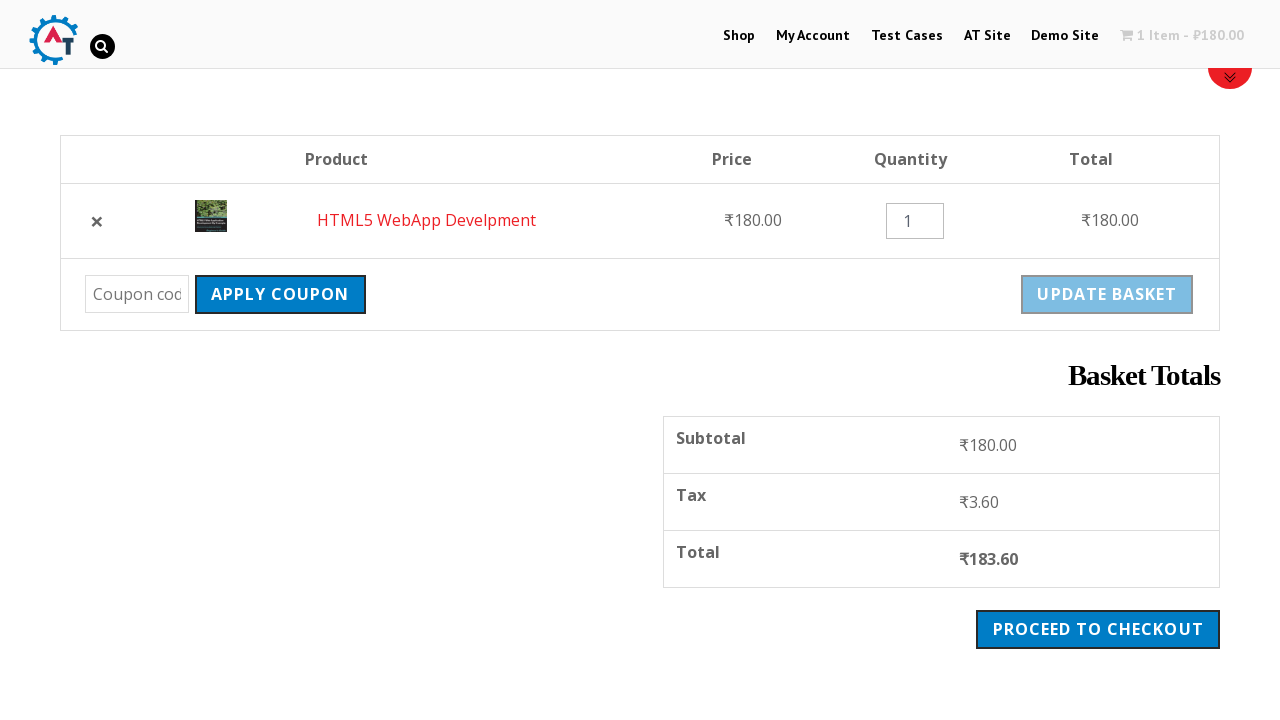

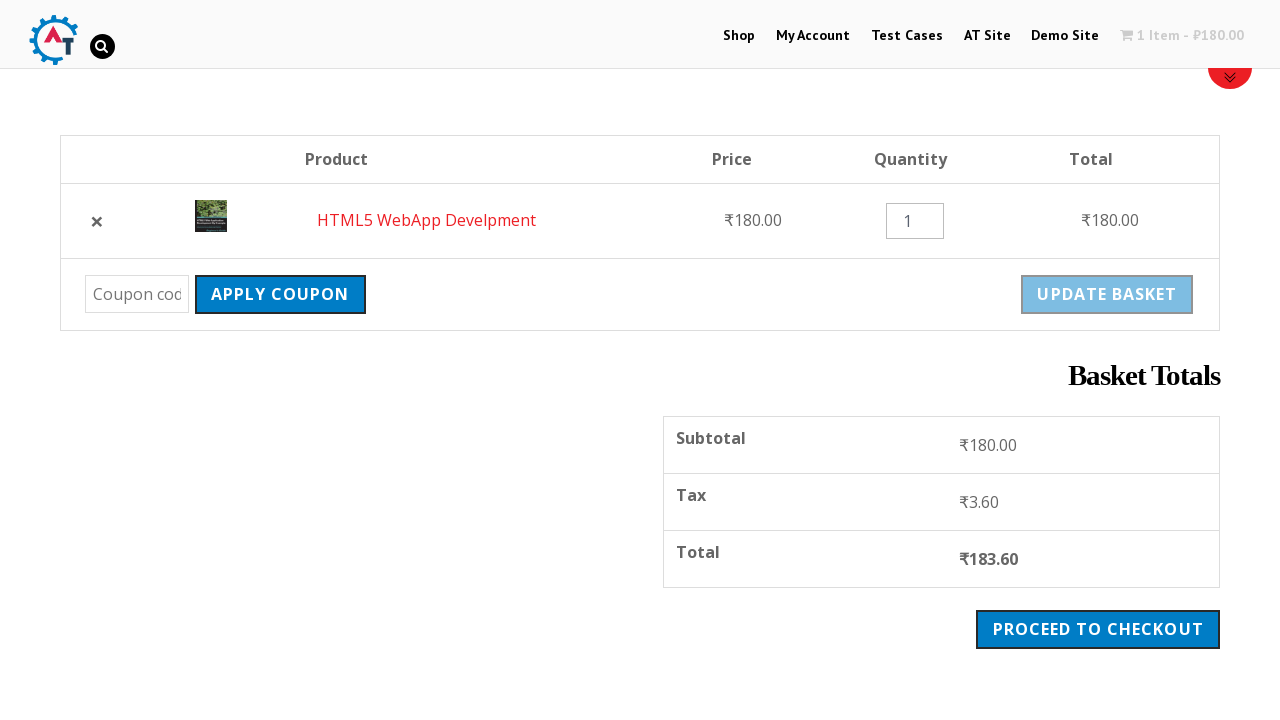